Tests window handling by clicking a link that opens a new window and switching to it to verify the title

Starting URL: https://testcenter.techproeducation.com/index.php?page=multiple-windows

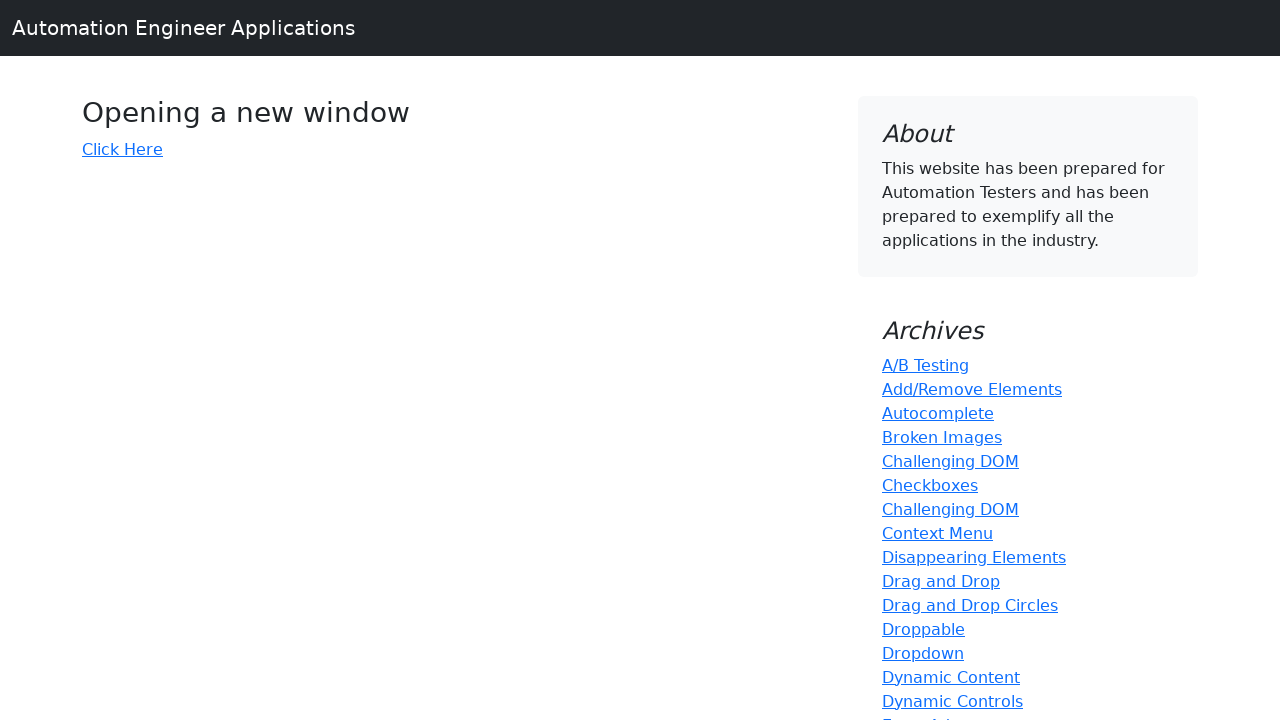

Verified initial page title is 'Windows'
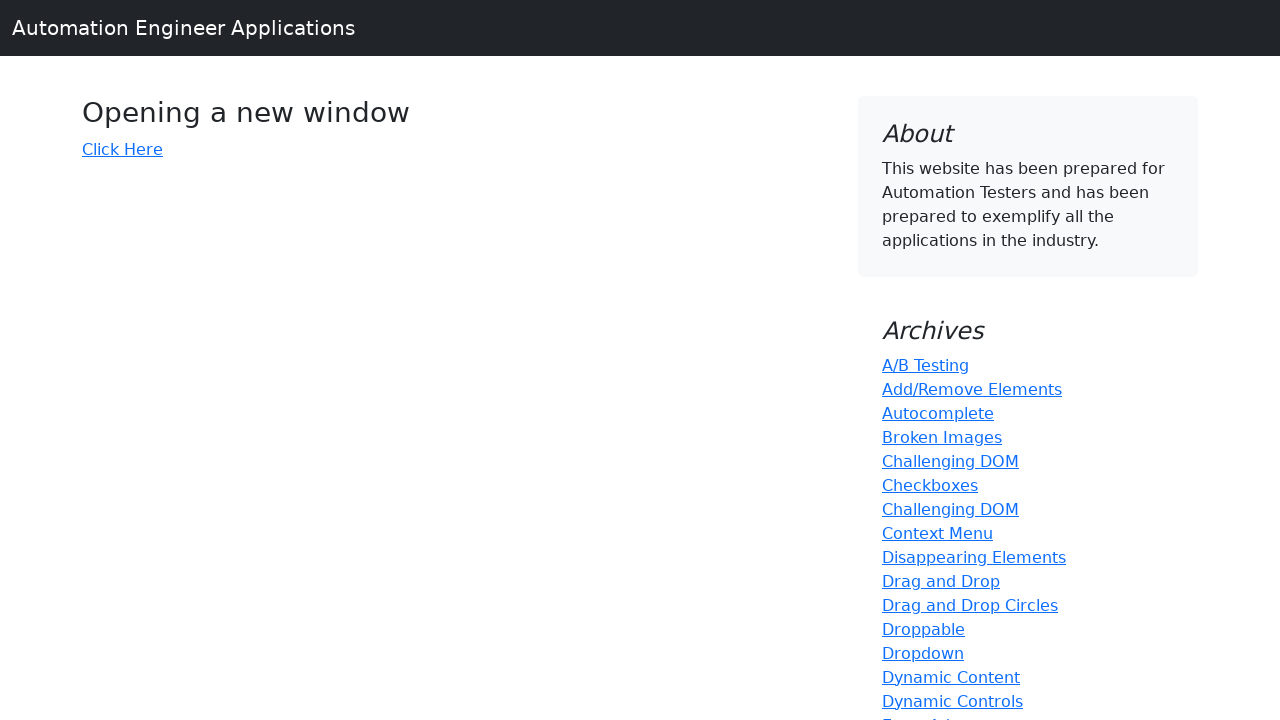

Clicked link to open new window at (122, 149) on xpath=//*[@target='_blank']
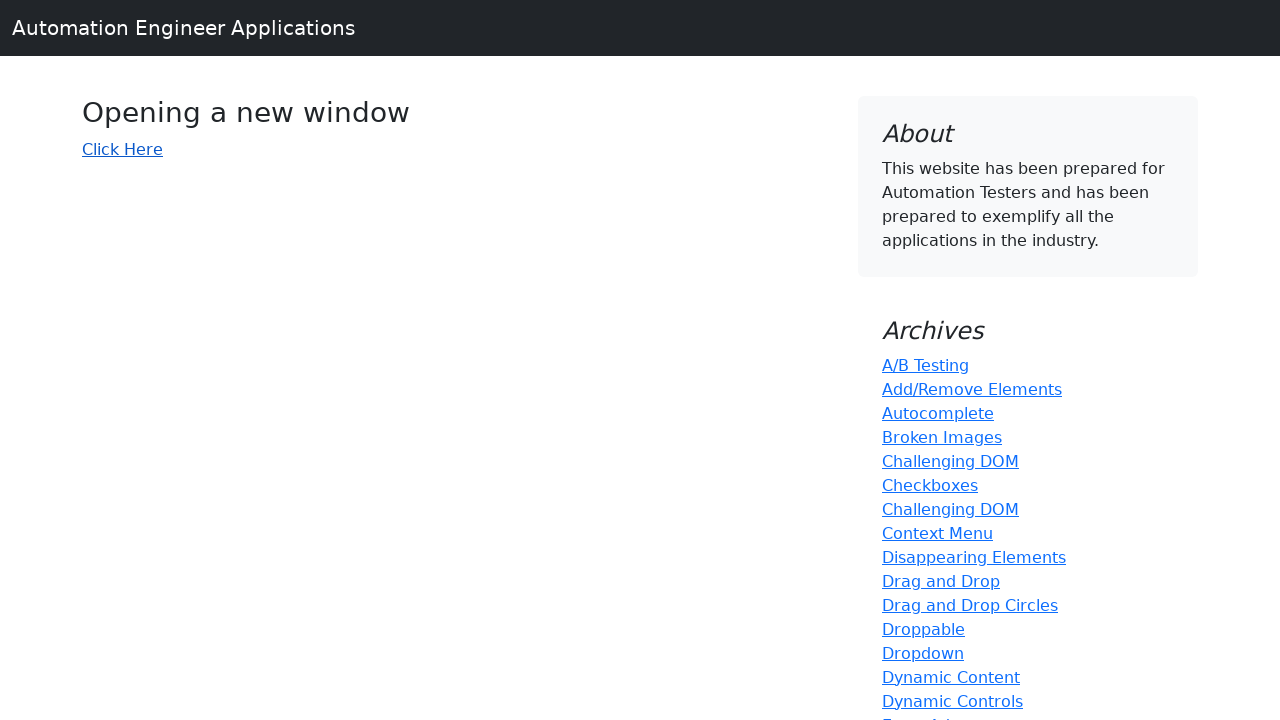

New window opened and captured
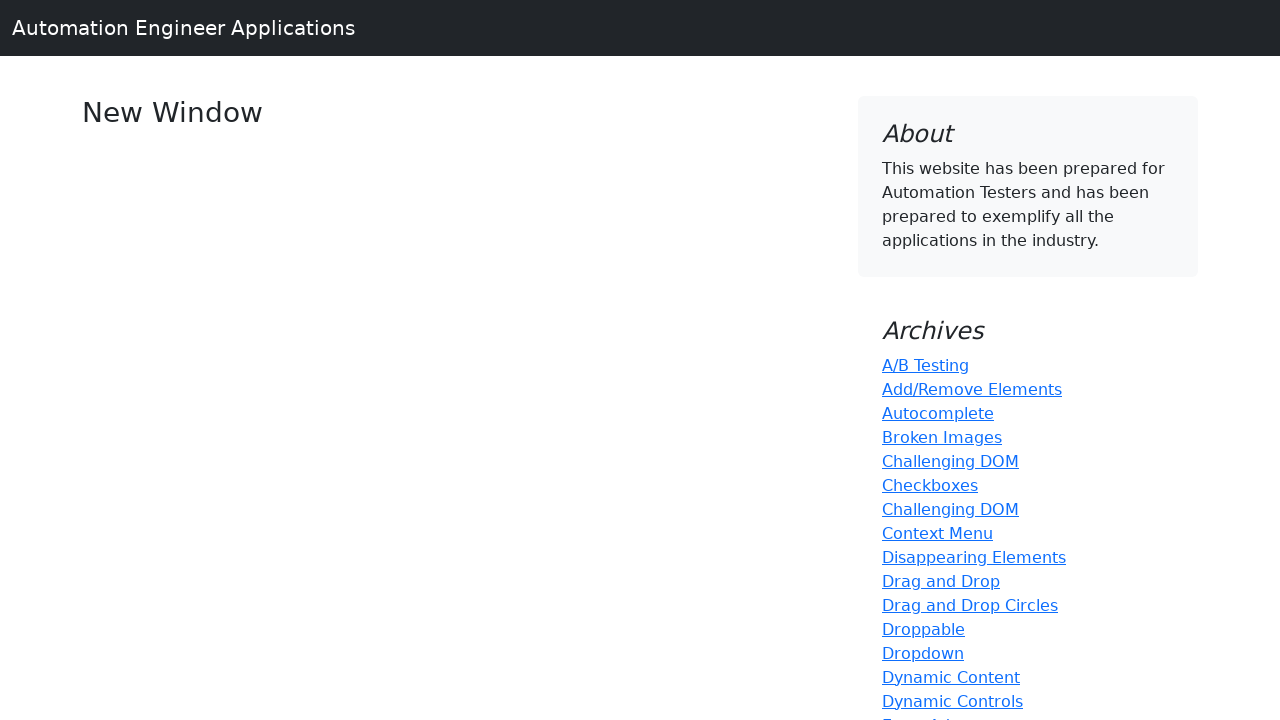

Verified new window title is 'New Window'
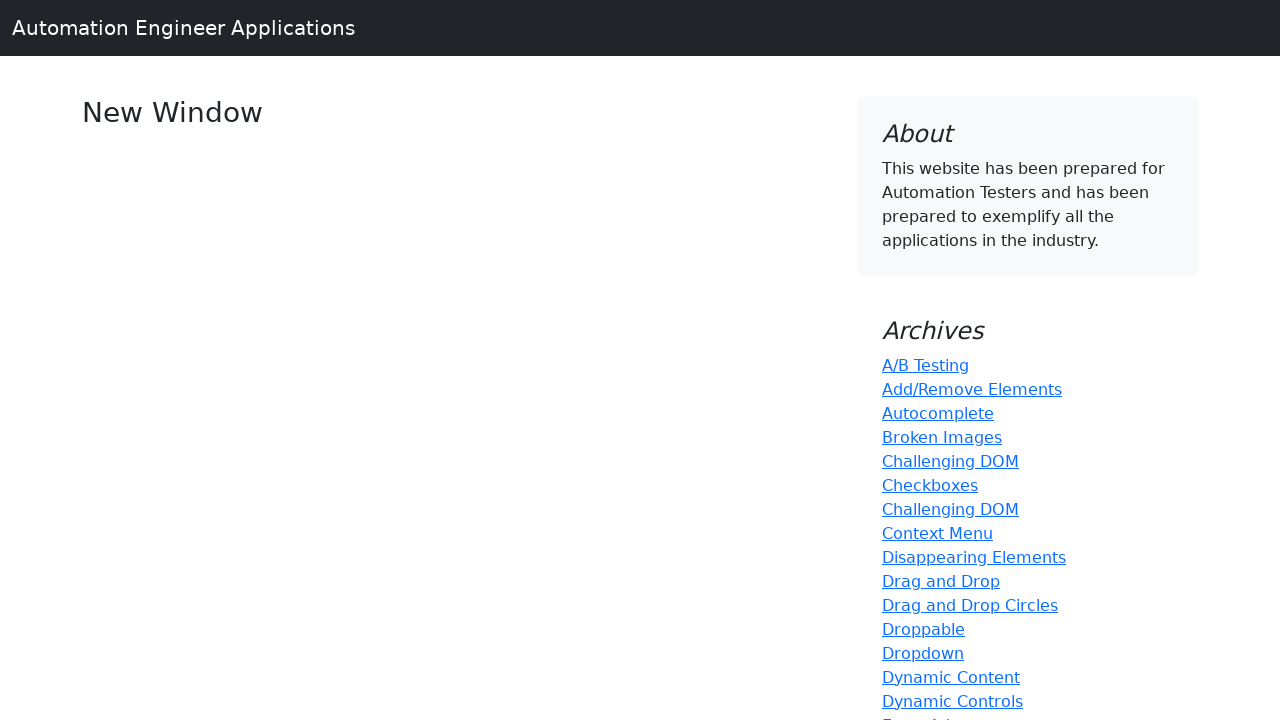

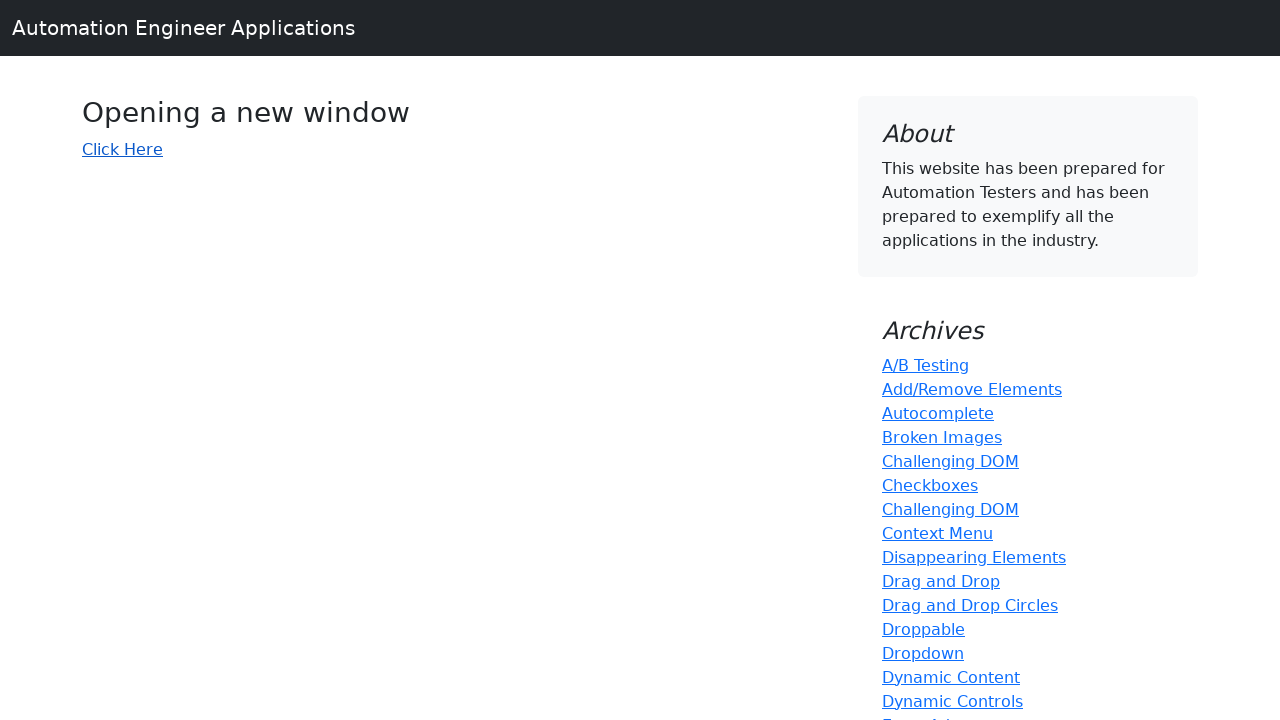